Tests hover functionality by hovering over three images and verifying that corresponding user names are displayed when hovering over each image.

Starting URL: http://practice.cydeo.com/hovers

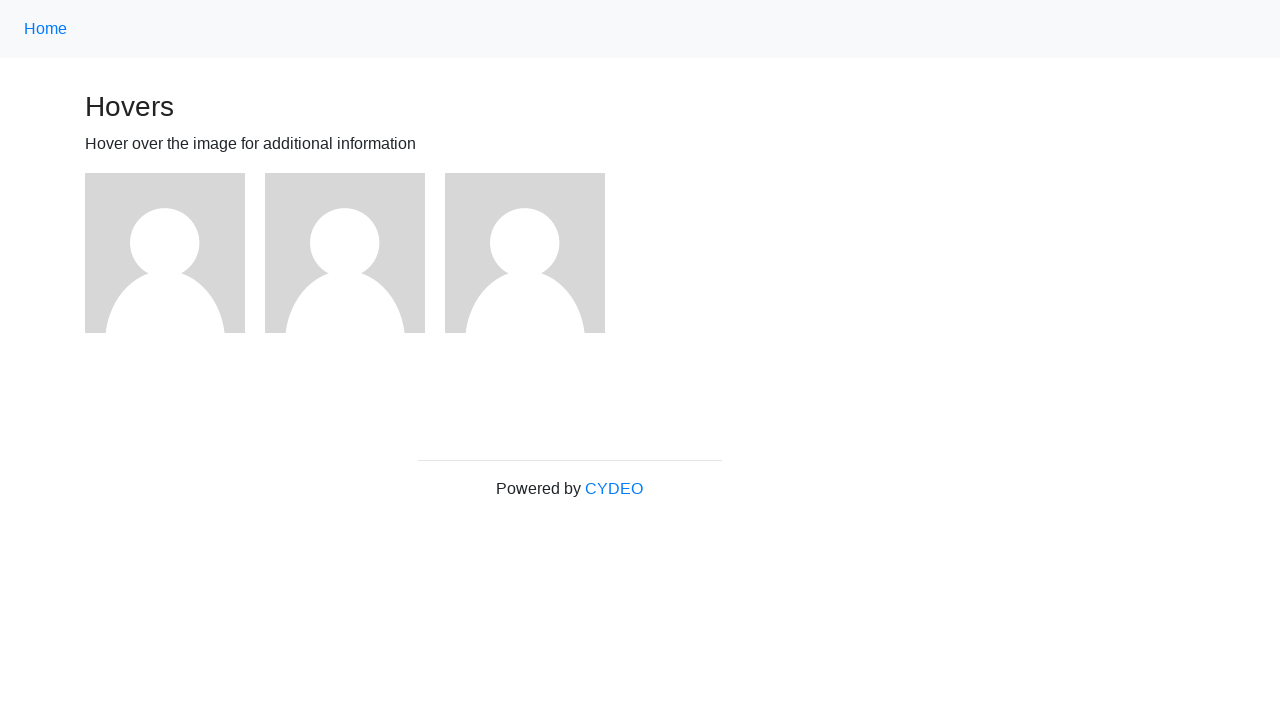

Hovered over first image at (165, 253) on .figure:nth-child(3) img
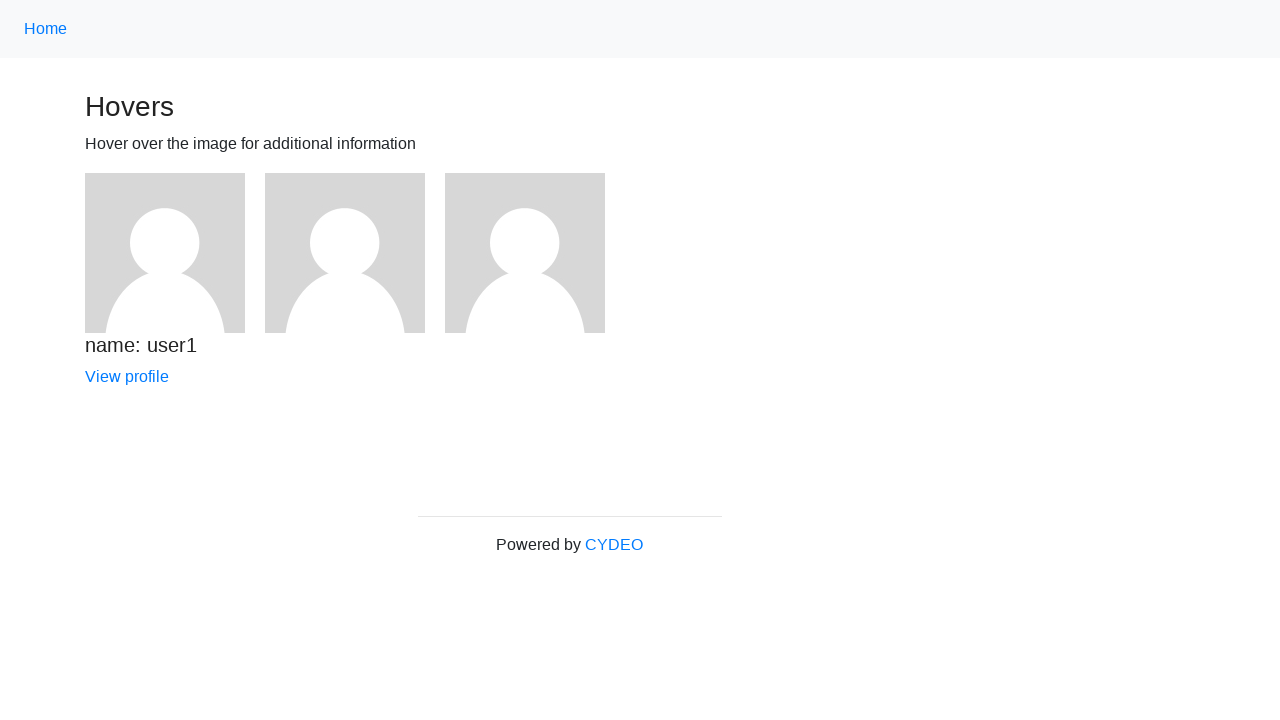

Verified user1 name caption is visible after hovering over first image
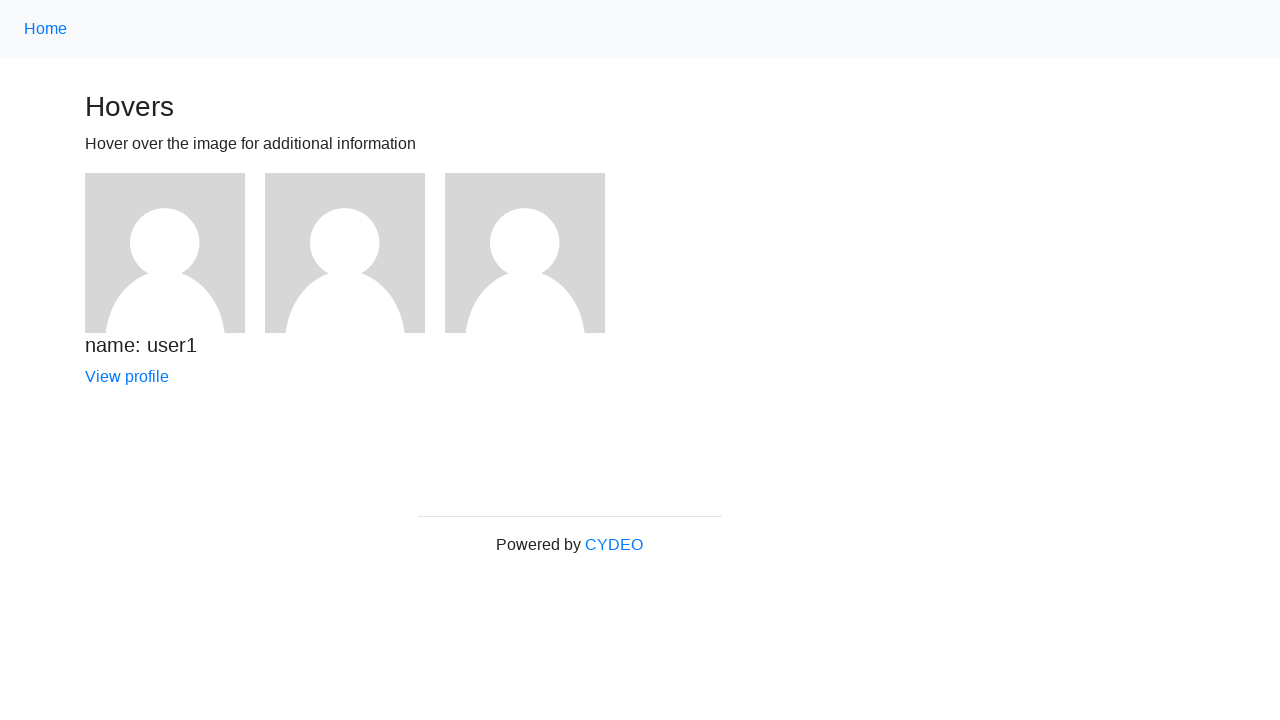

Verified user1 text is present in caption
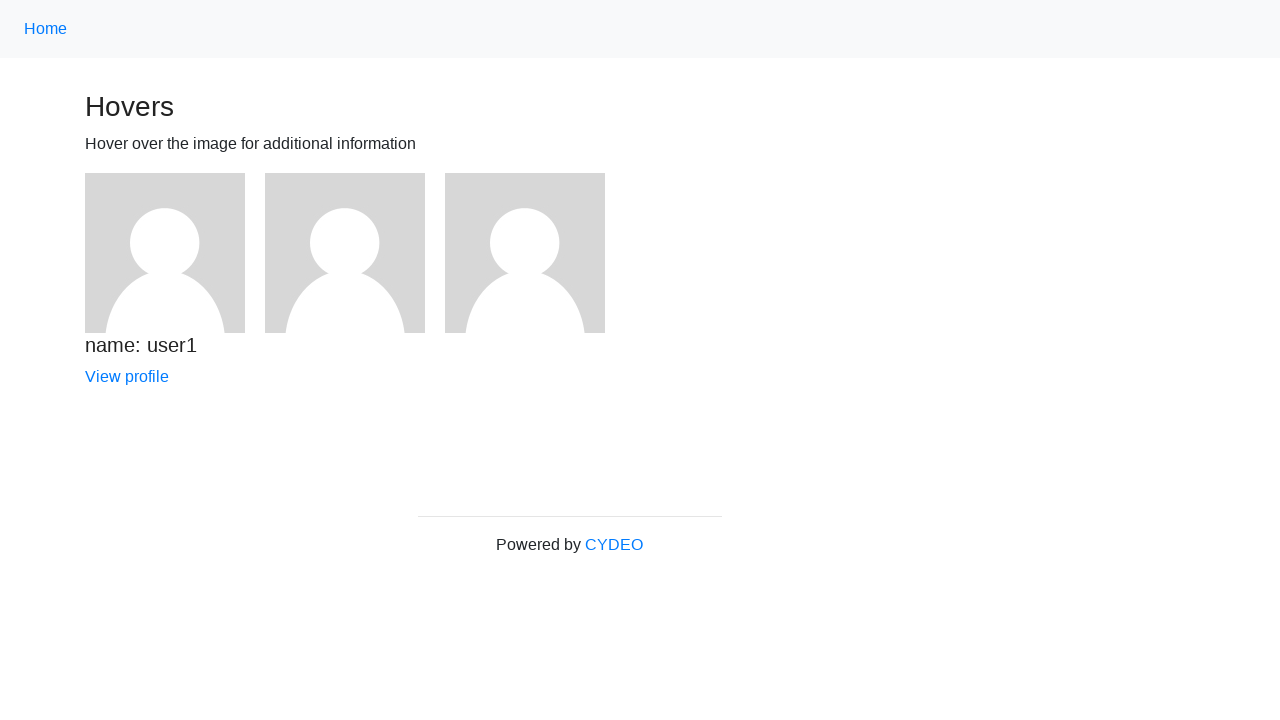

Hovered over second image at (345, 253) on .figure:nth-child(4) img
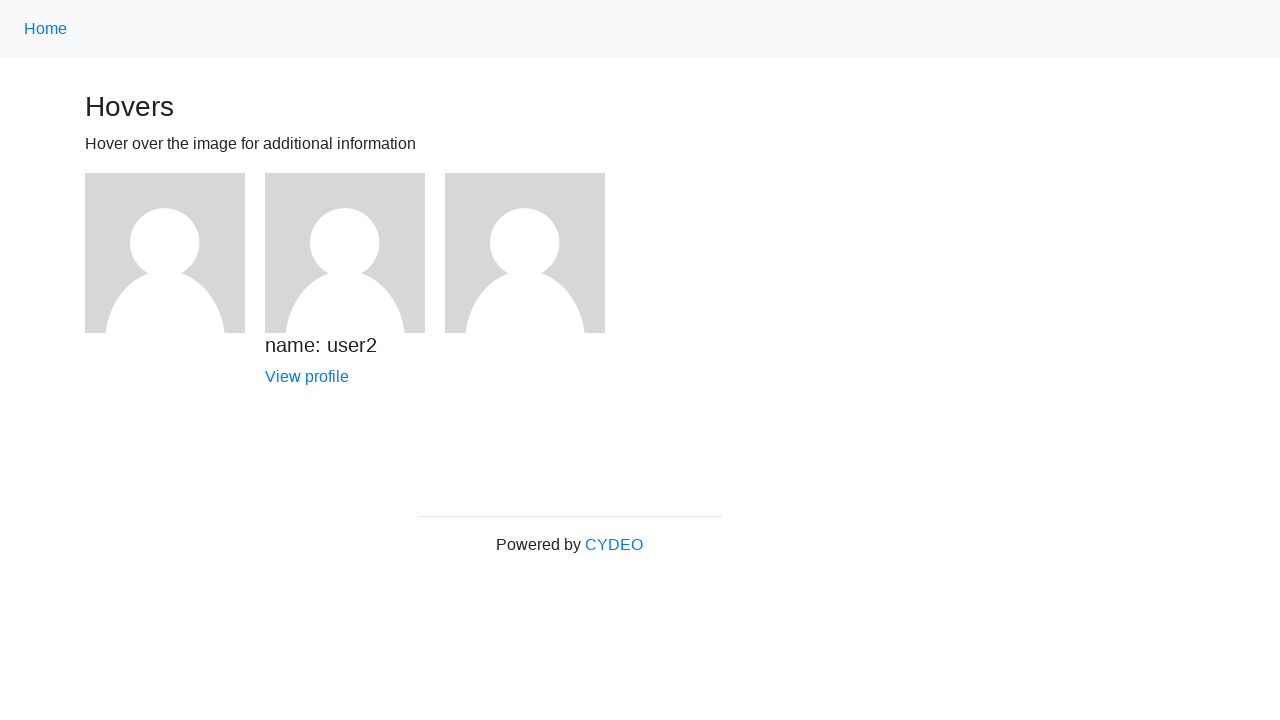

Verified user2 name caption is visible after hovering over second image
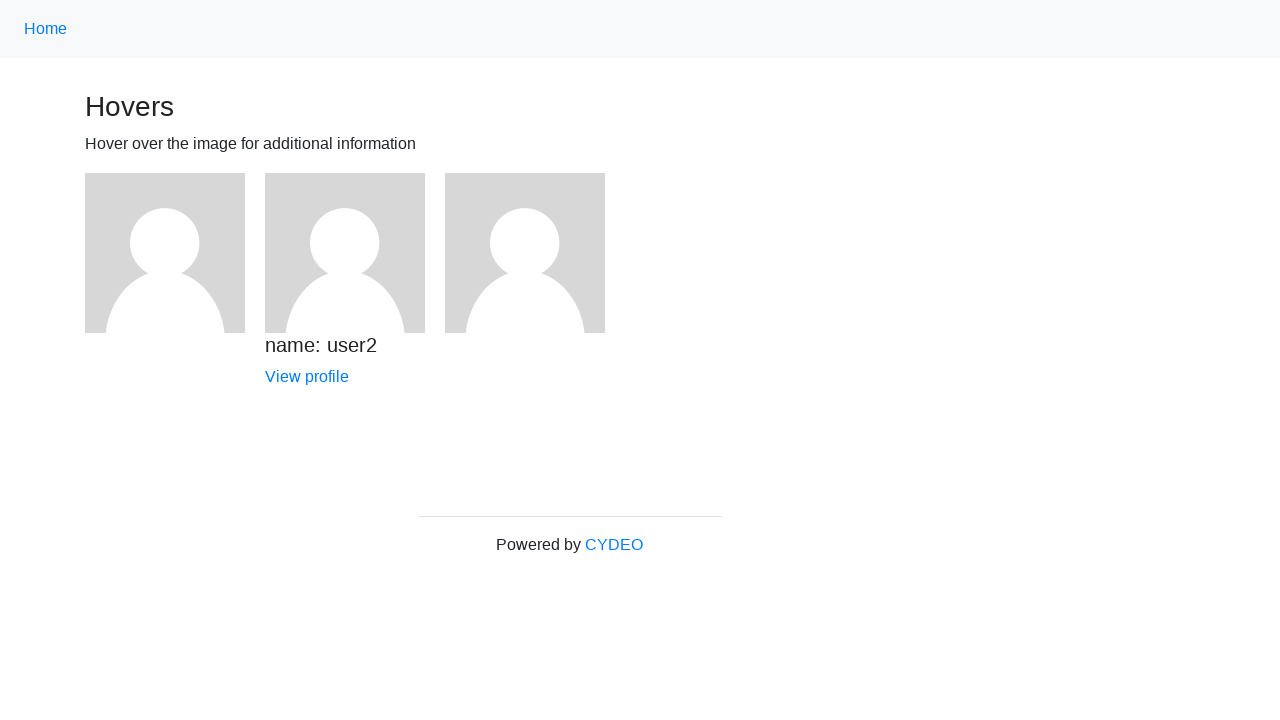

Verified user2 text is present in caption
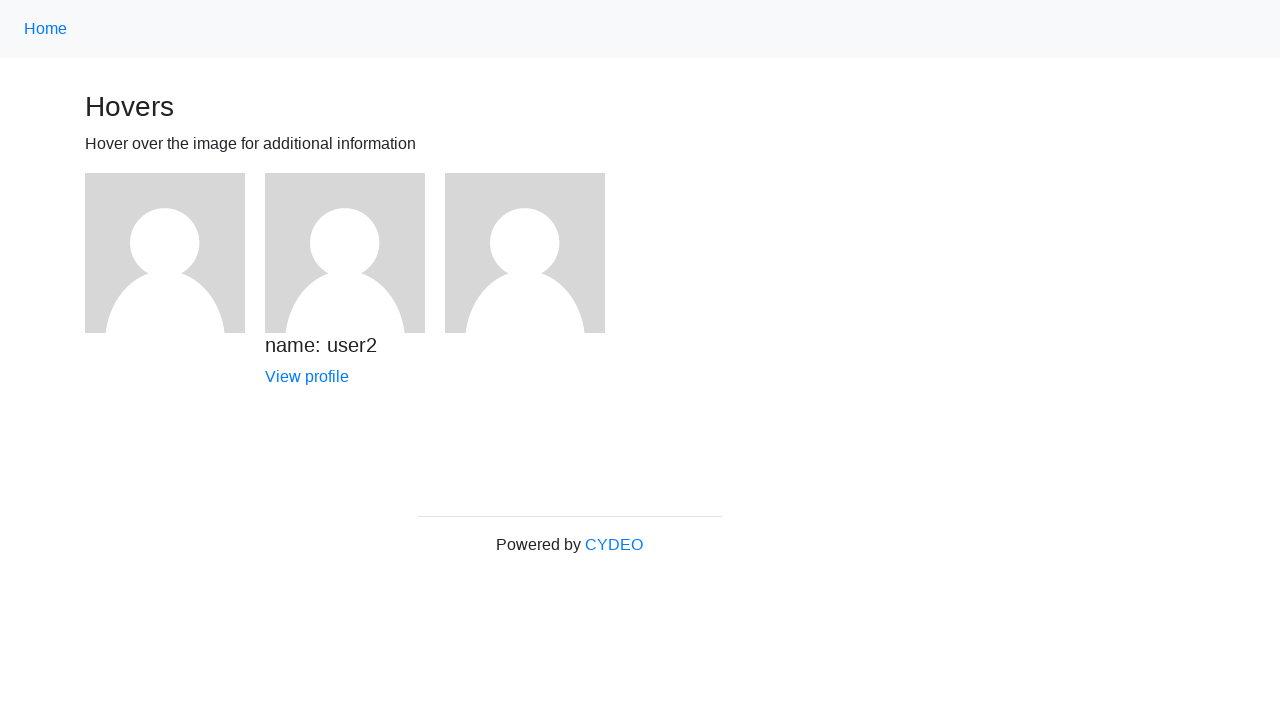

Hovered over third image at (525, 253) on .figure:nth-child(5) img
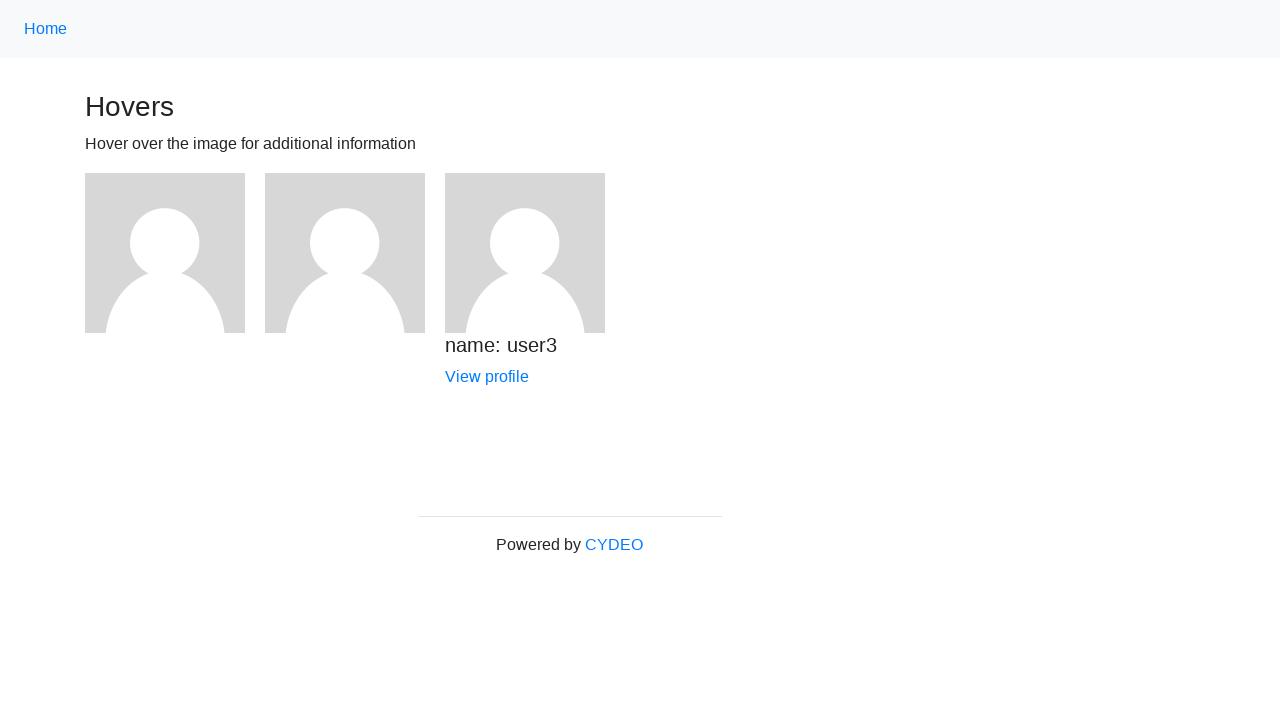

Verified user3 name caption is visible after hovering over third image
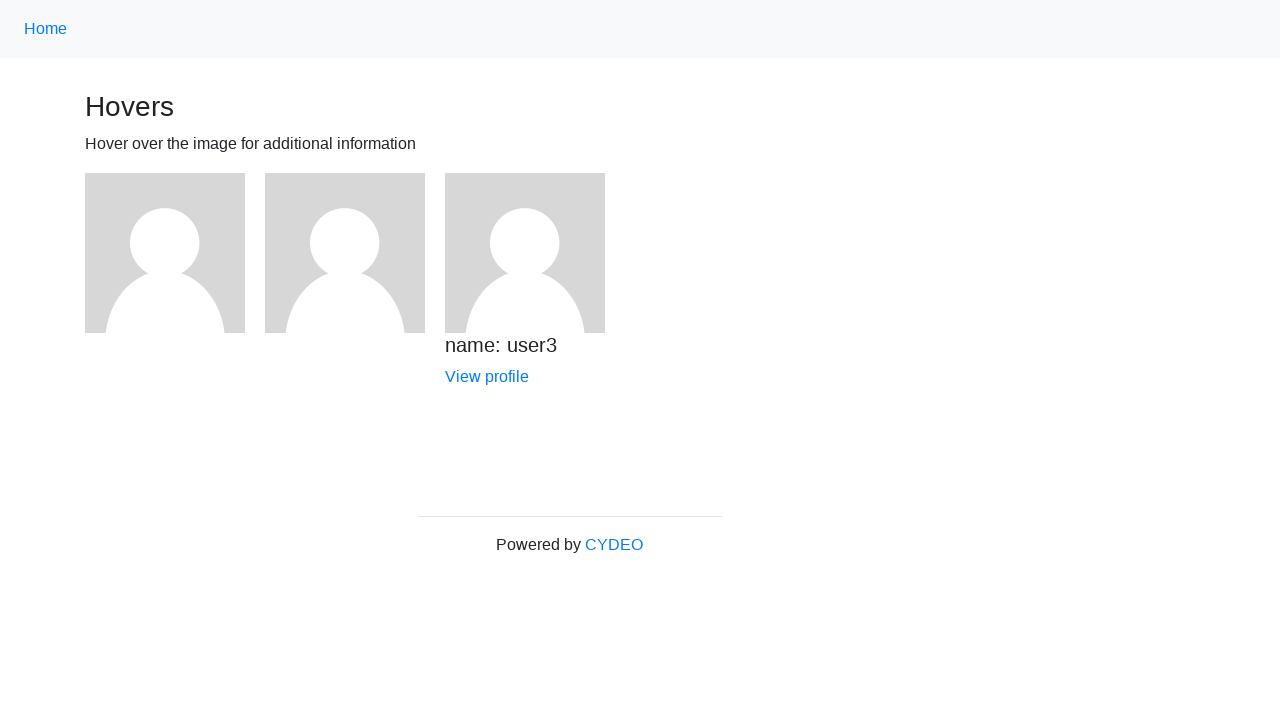

Verified user3 text is present in caption
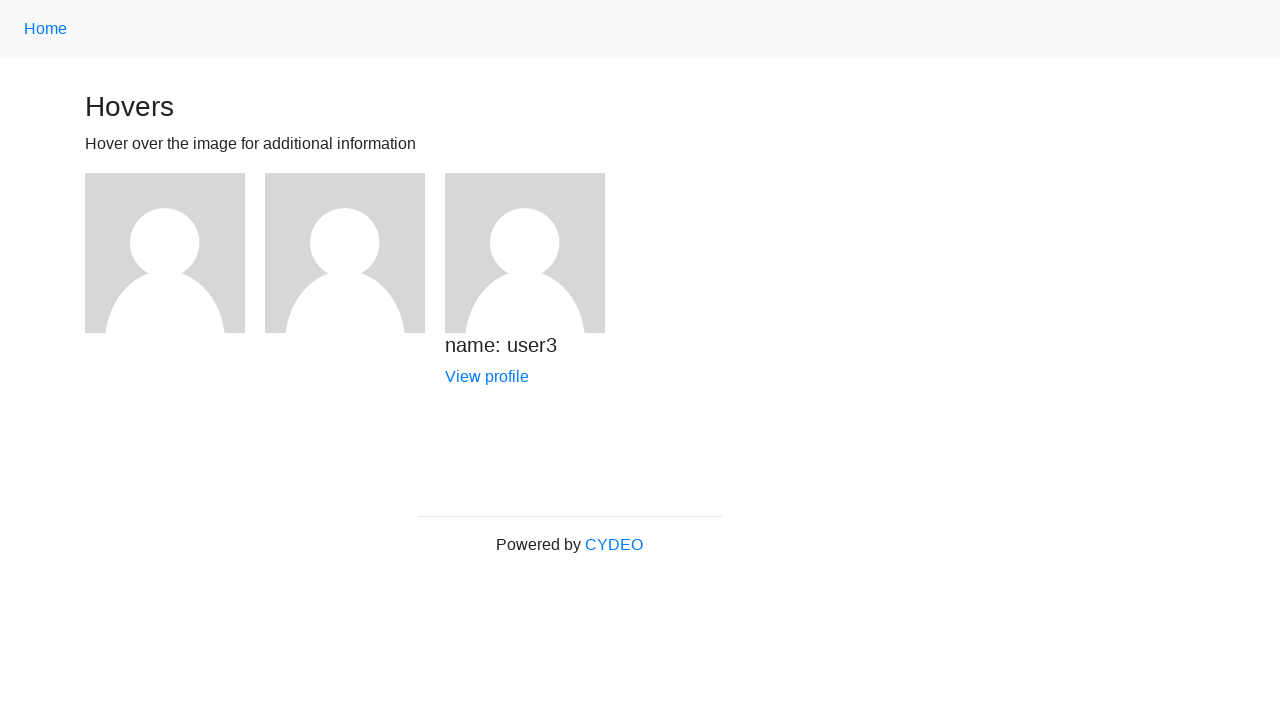

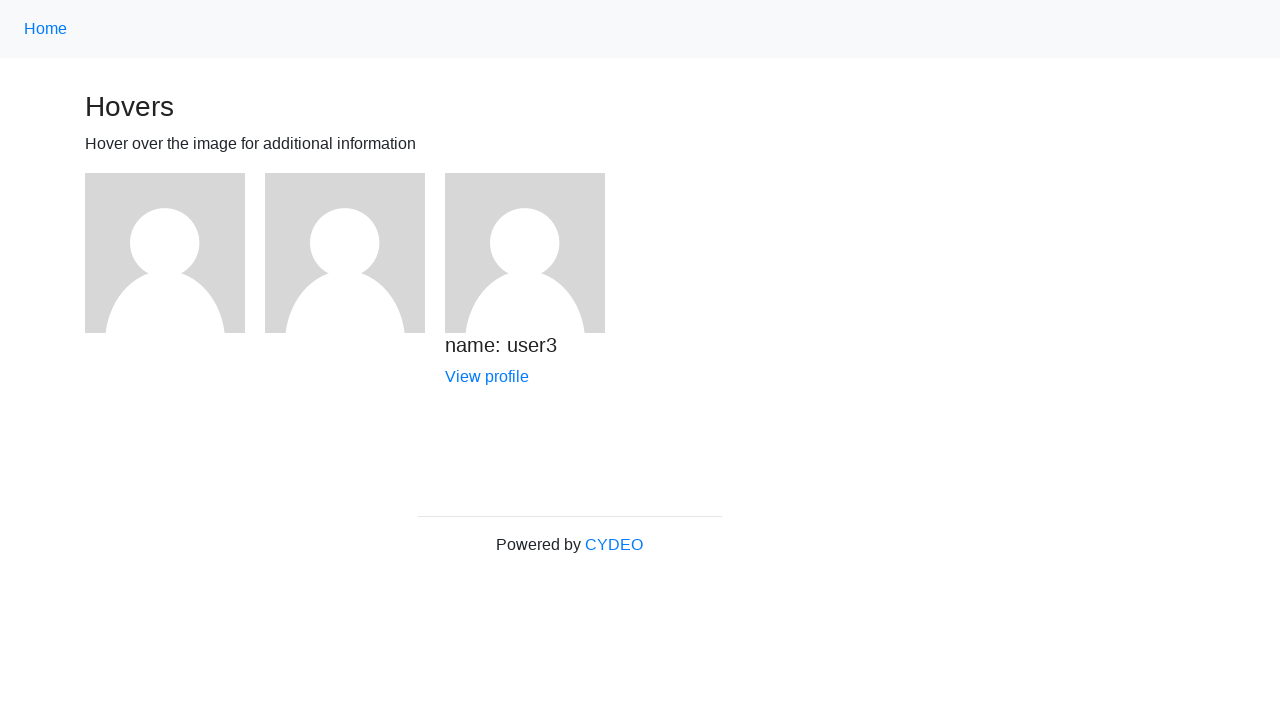